Tests cart manipulation by adding multiple products to cart and then emptying the entire cart

Starting URL: https://jupiter.cloud.planittesting.com/#/shop

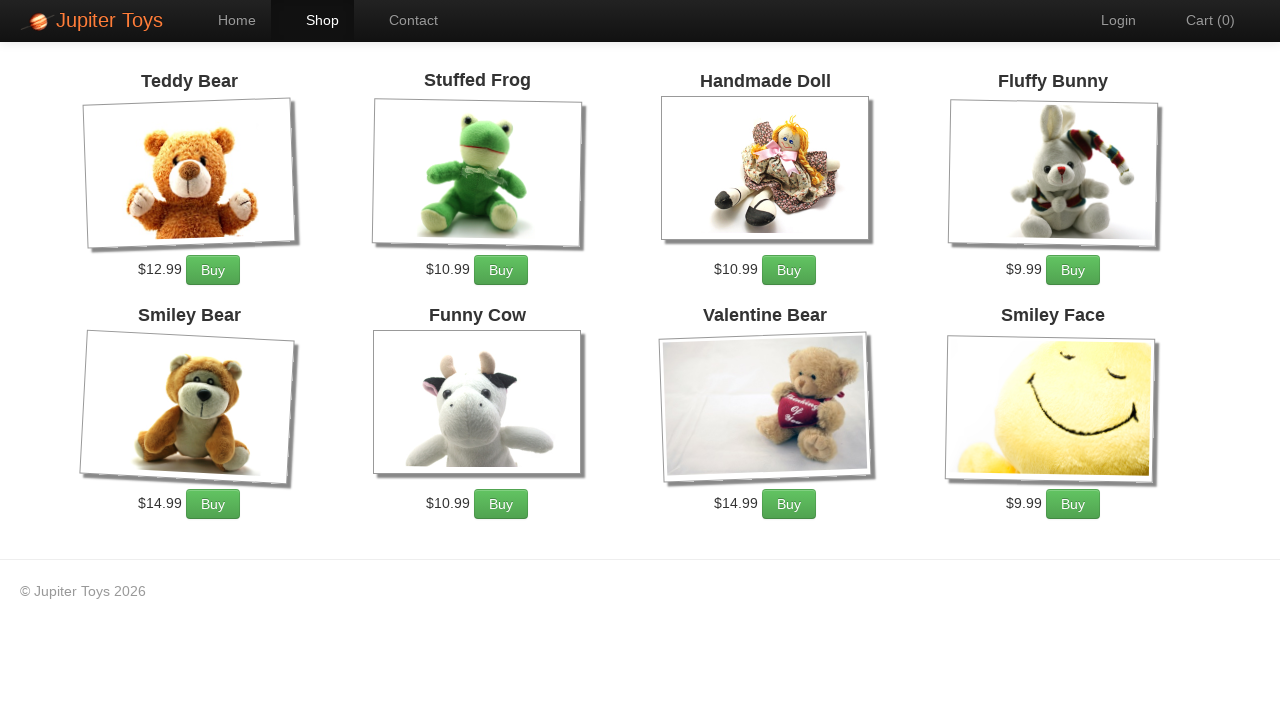

Clicked on first product at (213, 270) on #product-1 > div > p > a
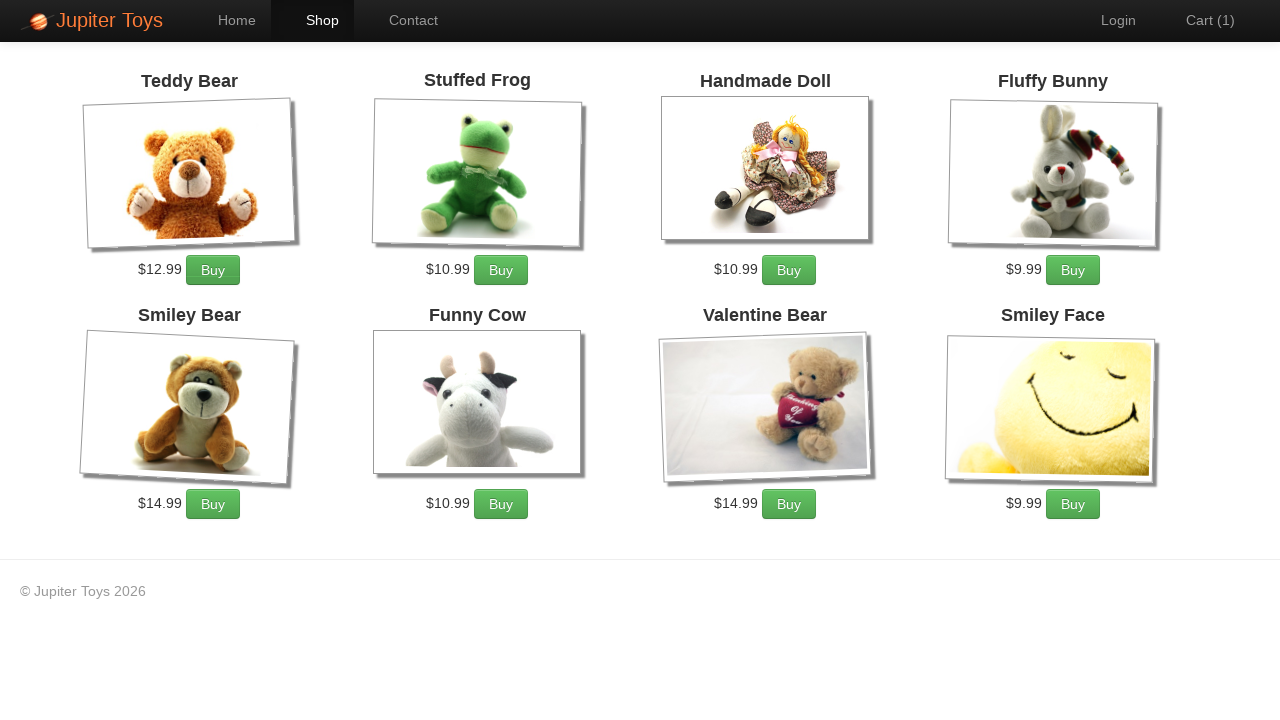

Clicked Buy button to add product to cart at (213, 270) on text=Buy
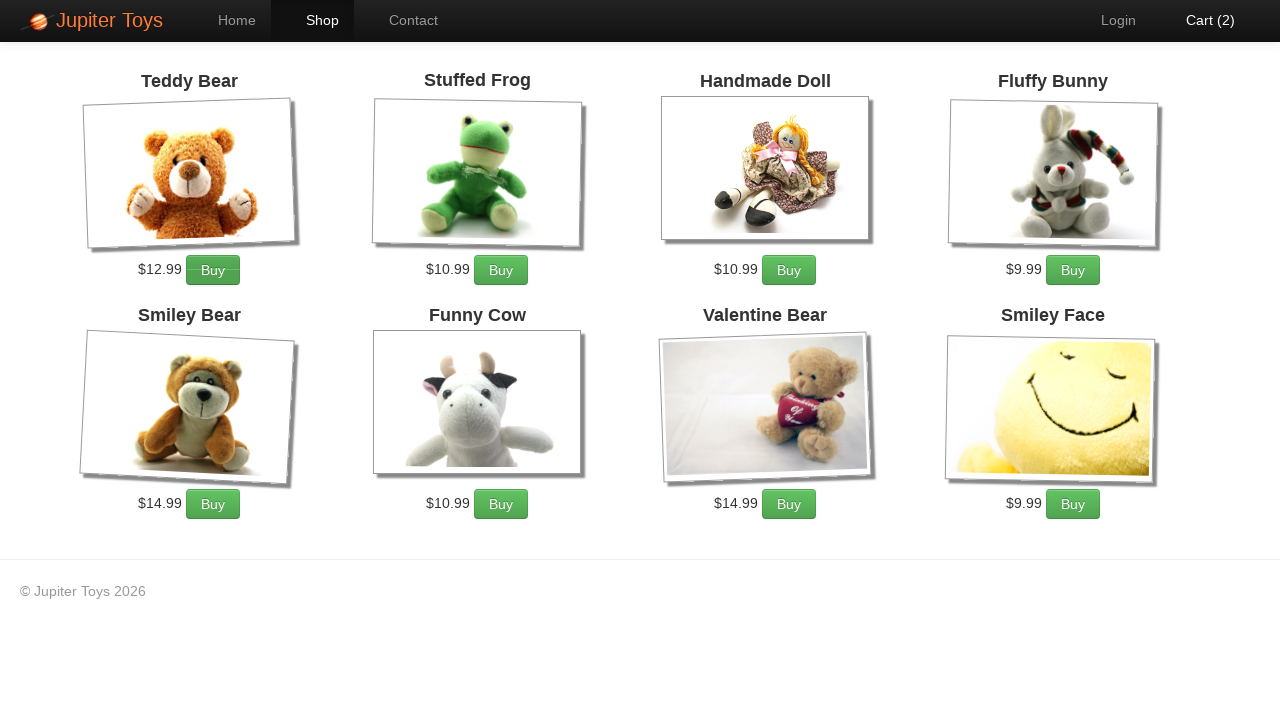

Clicked on 5th product at (213, 504) on xpath=/html/body/div[2]/div/ul/li[5]/div/p/a
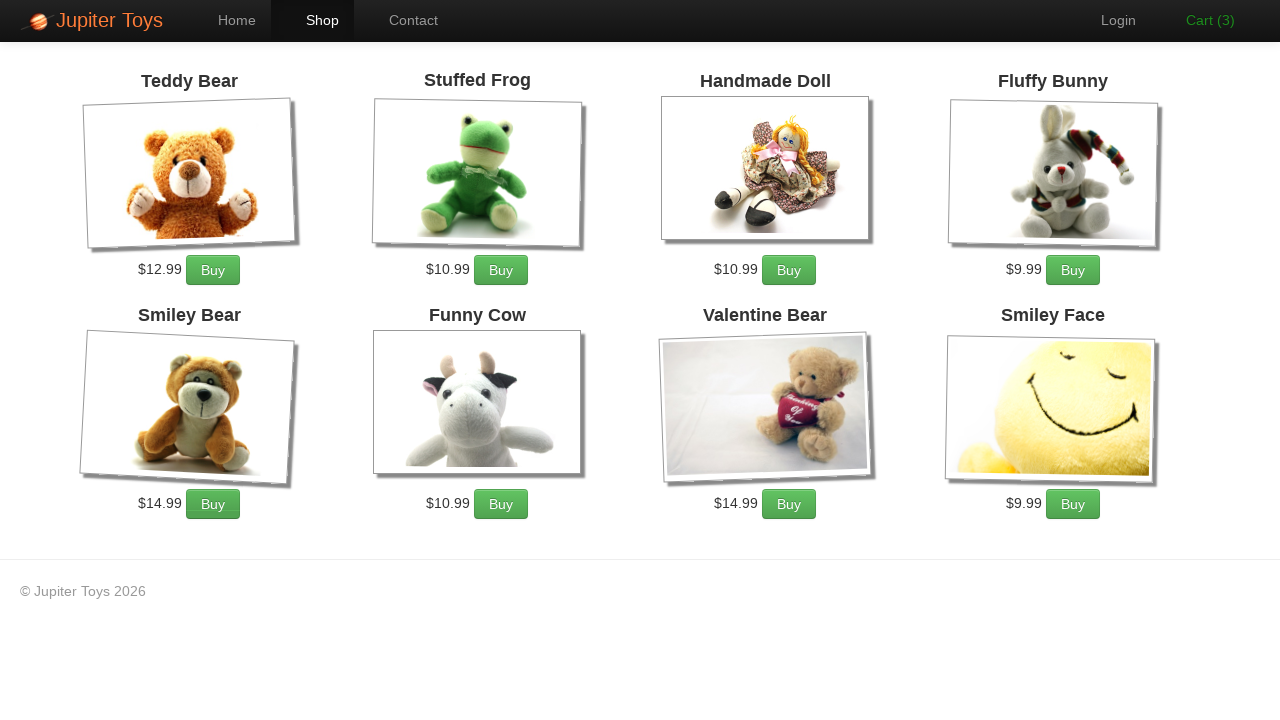

Clicked on 8th product at (1073, 504) on xpath=/html/body/div[2]/div/ul/li[8]/div/p/a
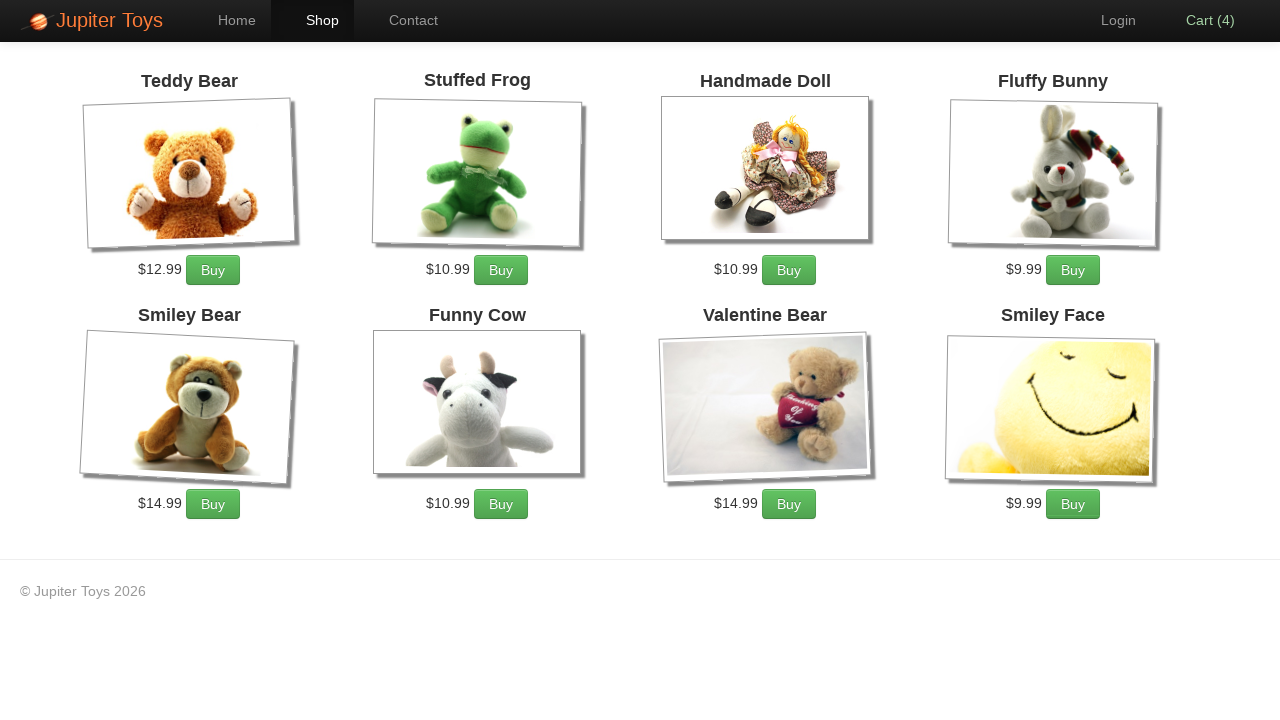

Navigated to cart page
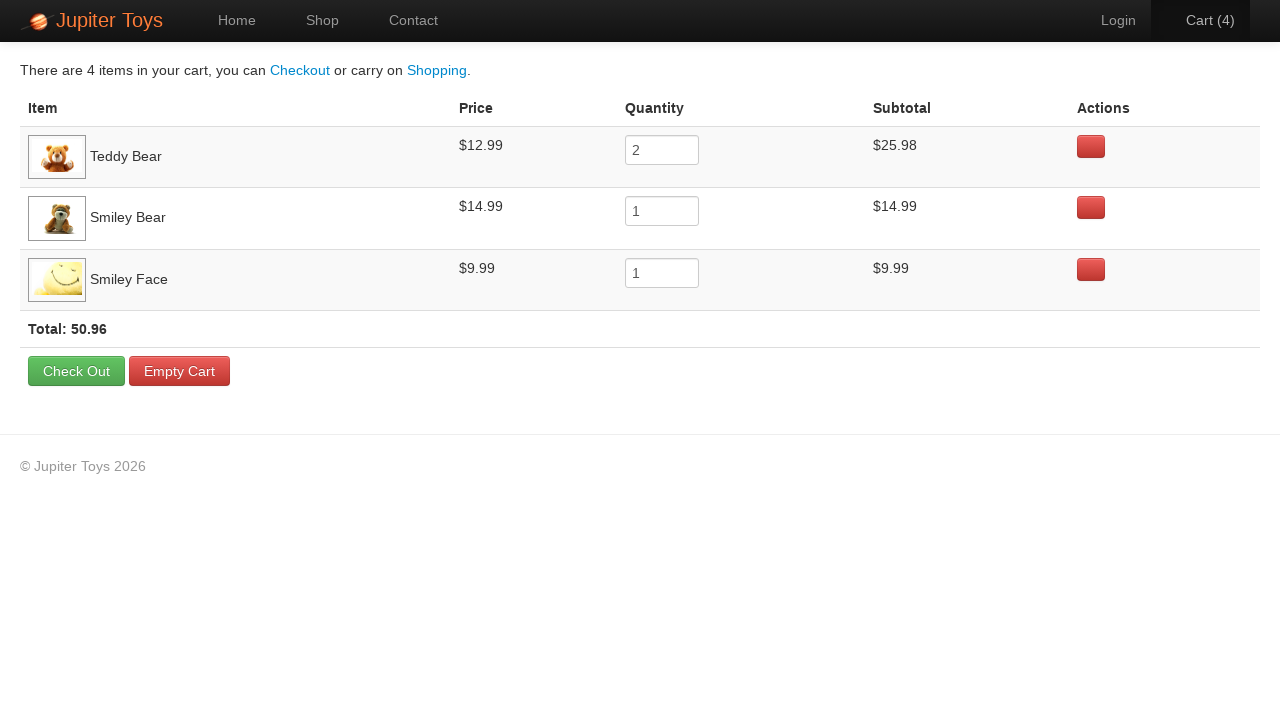

Clicked Empty Cart button at (180, 371) on text=Empty Cart
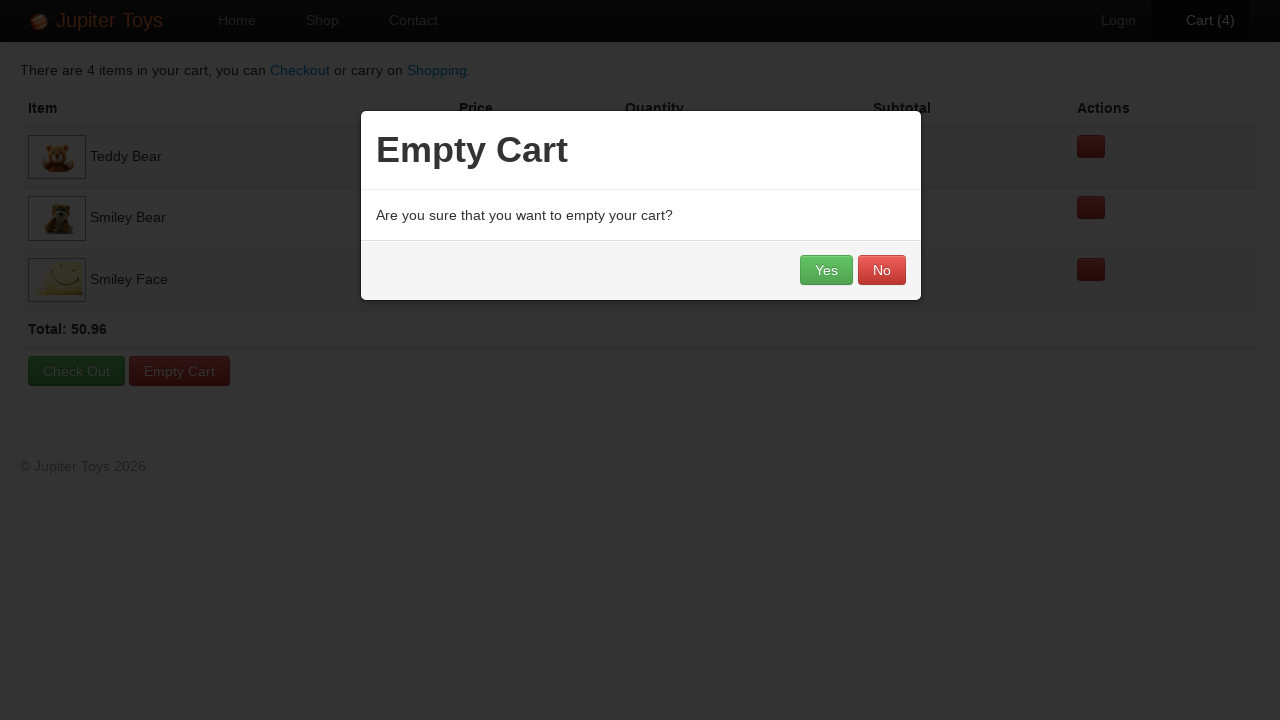

Accepted confirmation dialog to empty cart
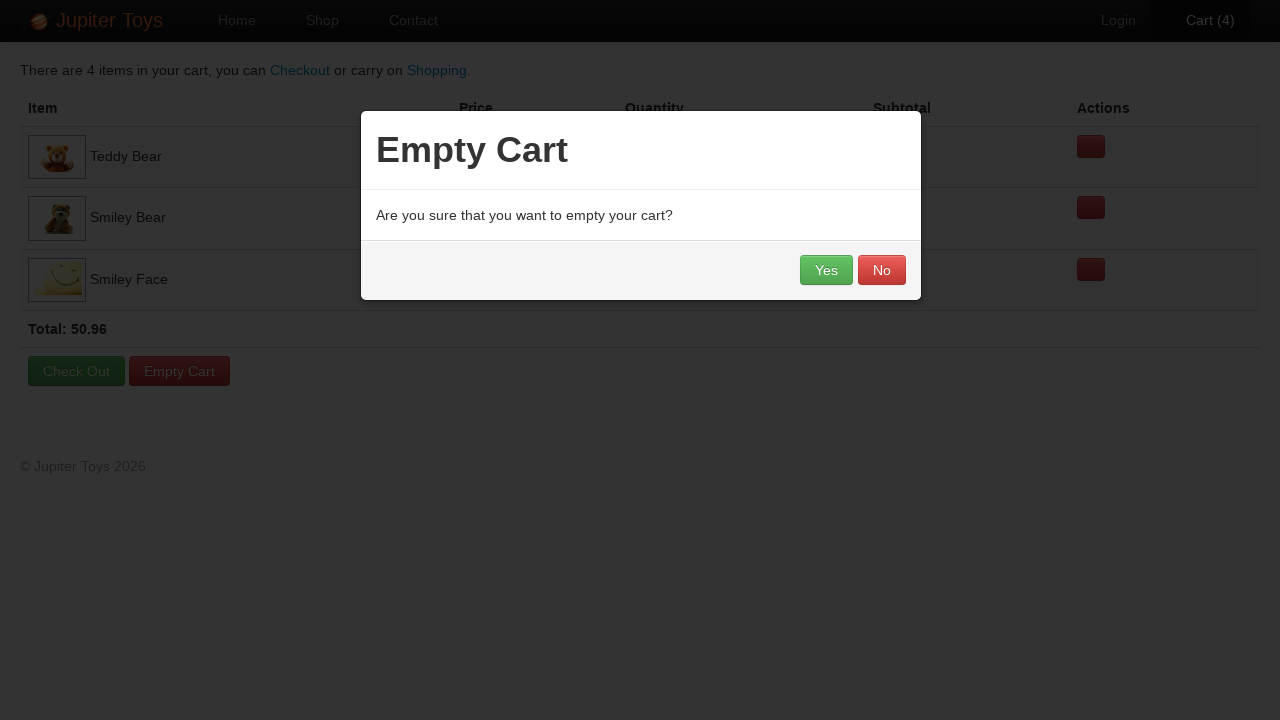

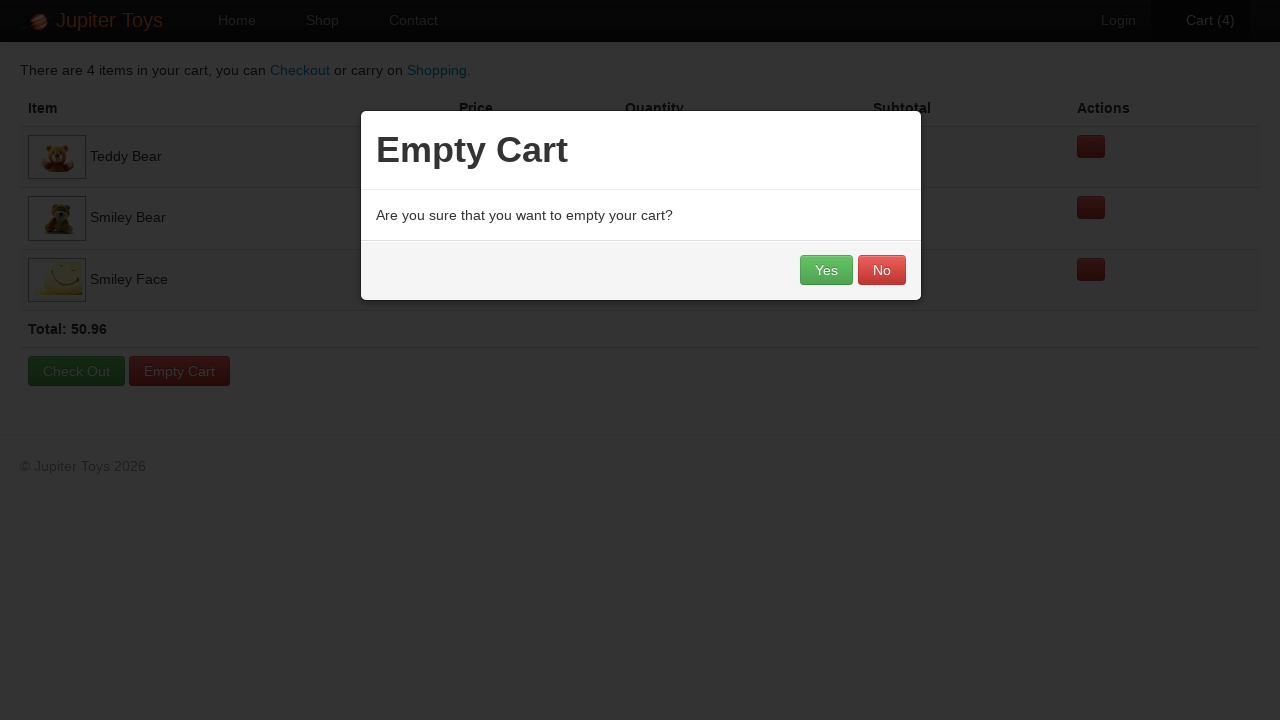